Navigates to GoDaddy homepage and validates page title, URL, and verifies that the title appears in the page source

Starting URL: https://www.godaddy.com/

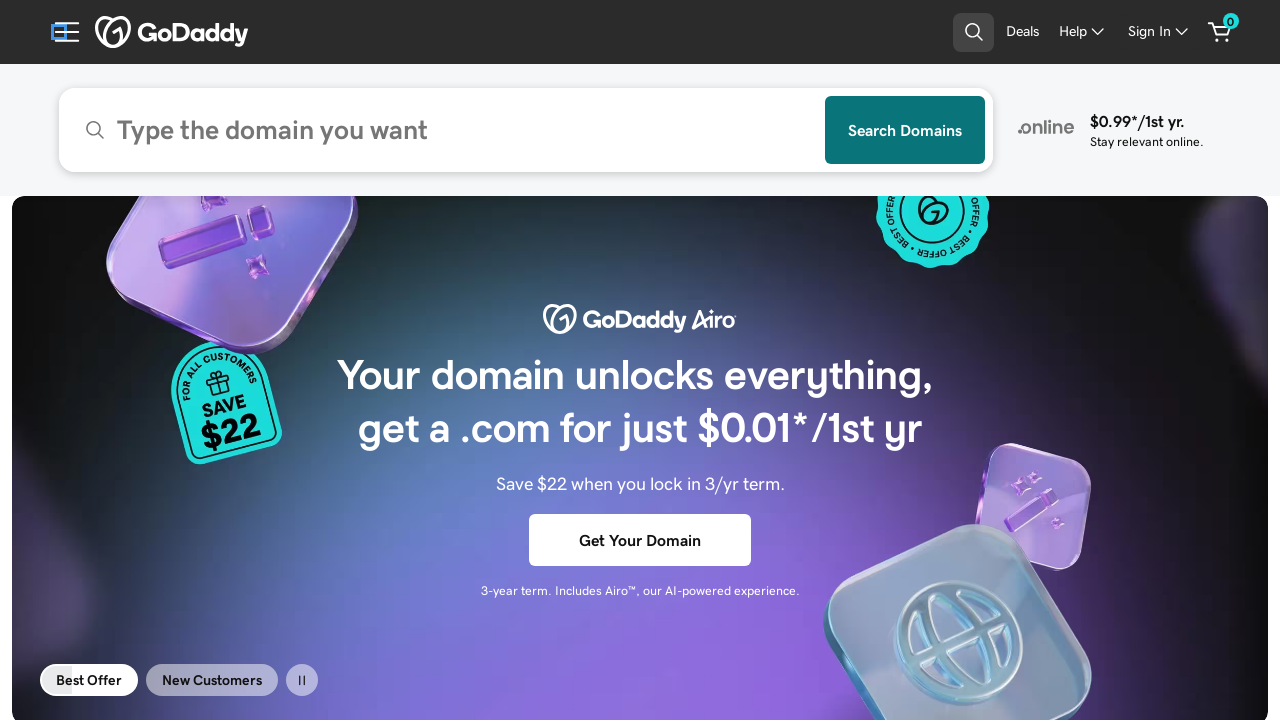

Retrieved page title
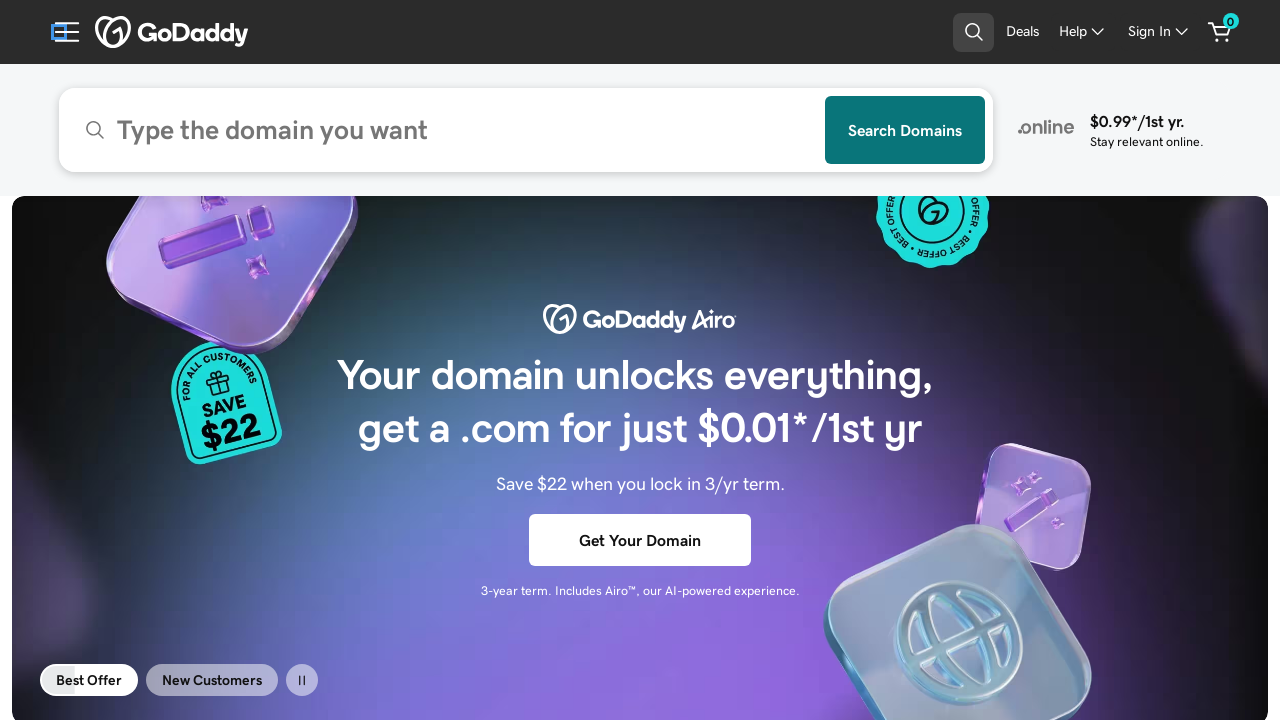

Validated page title contains 'GoDaddy'
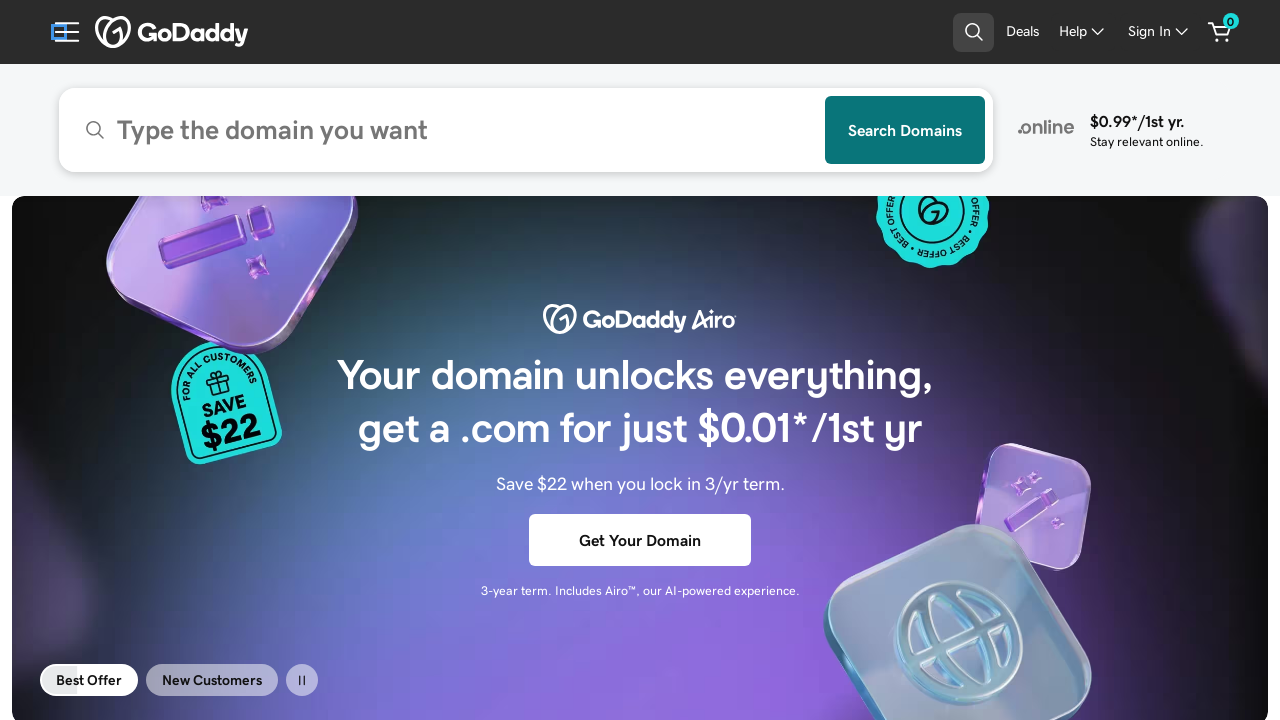

Retrieved current page URL
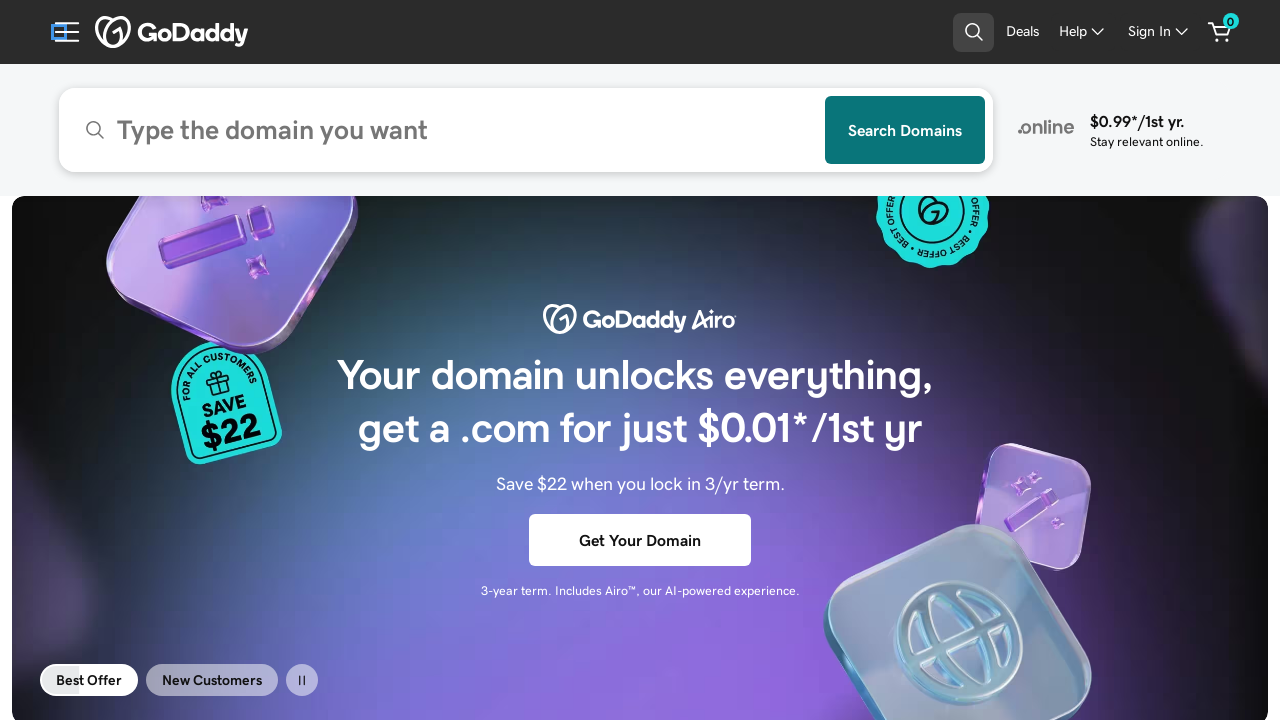

Validated URL is https://www.godaddy.com/
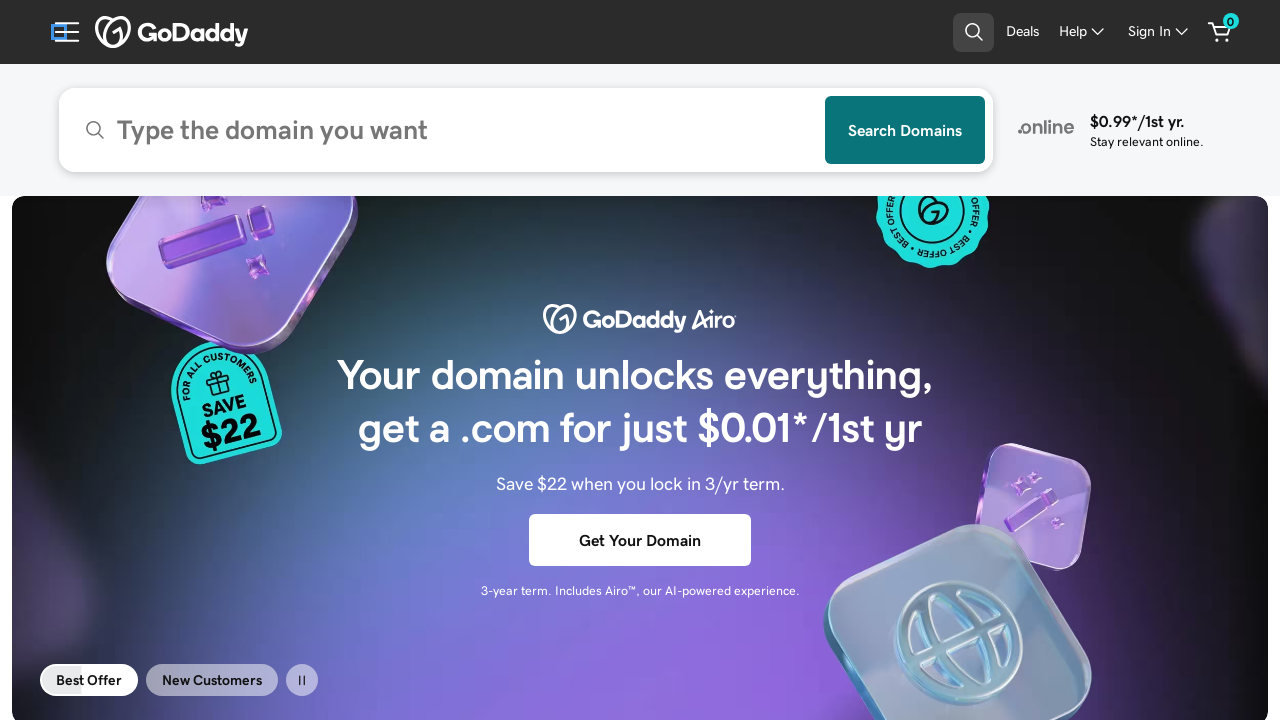

Retrieved page content
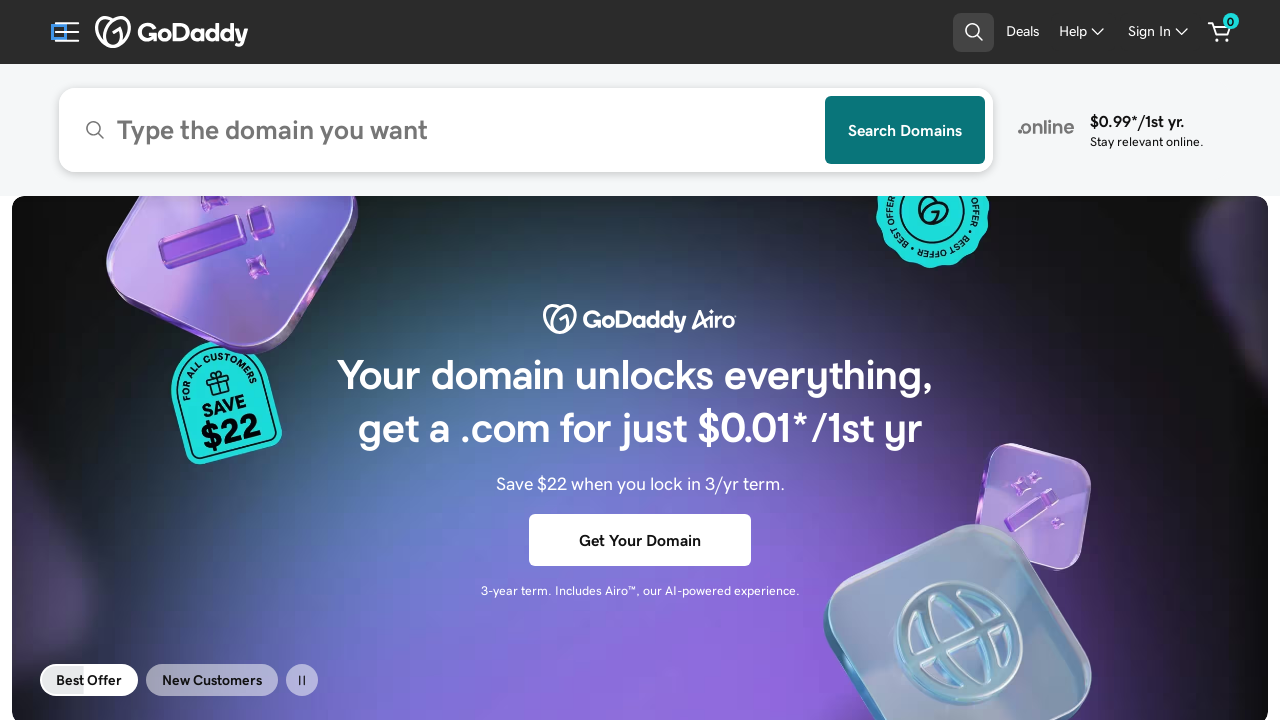

Verified page title appears in page source
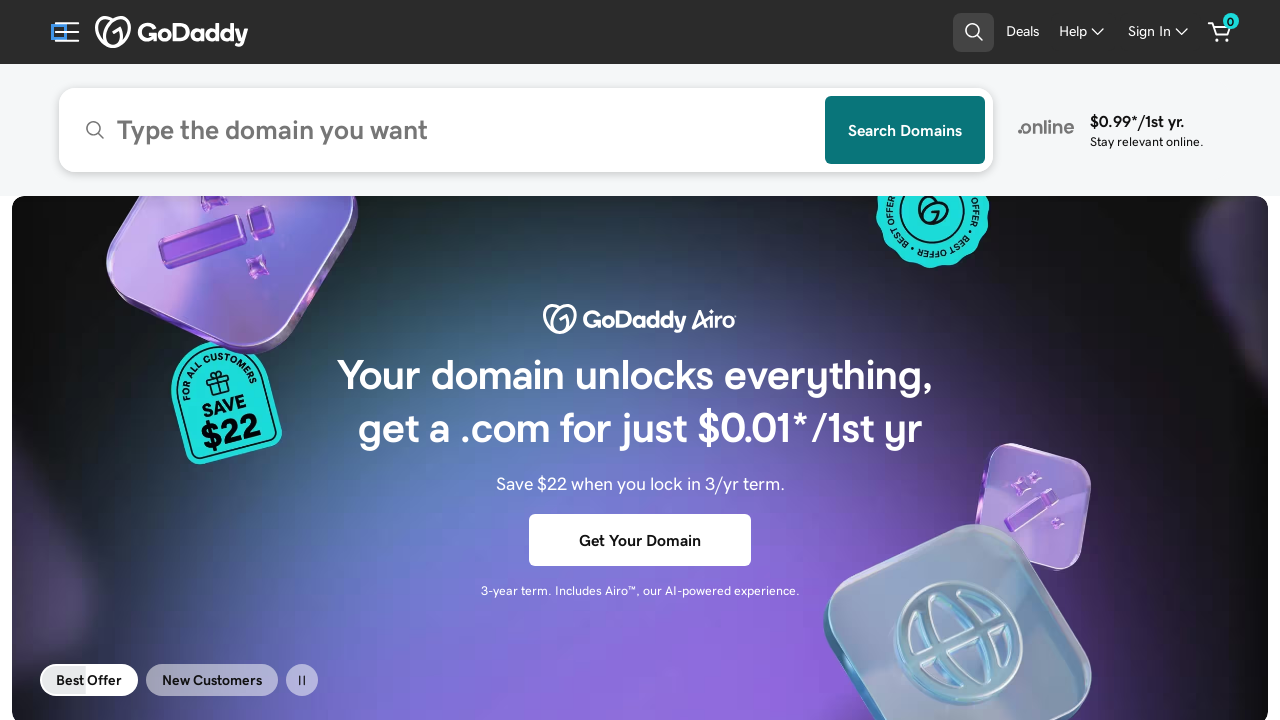

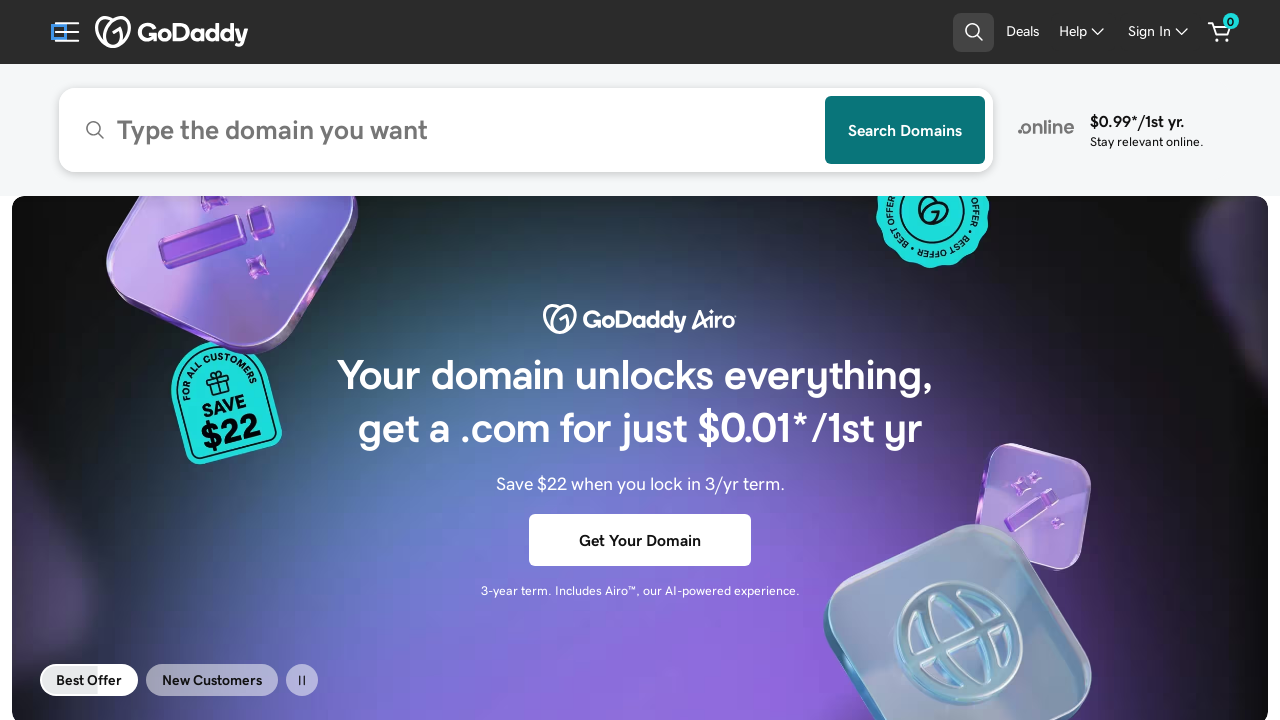